Navigates to the Elements section, clicks on Text Box, and verifies the username field placeholder

Starting URL: https://demoqa.com/

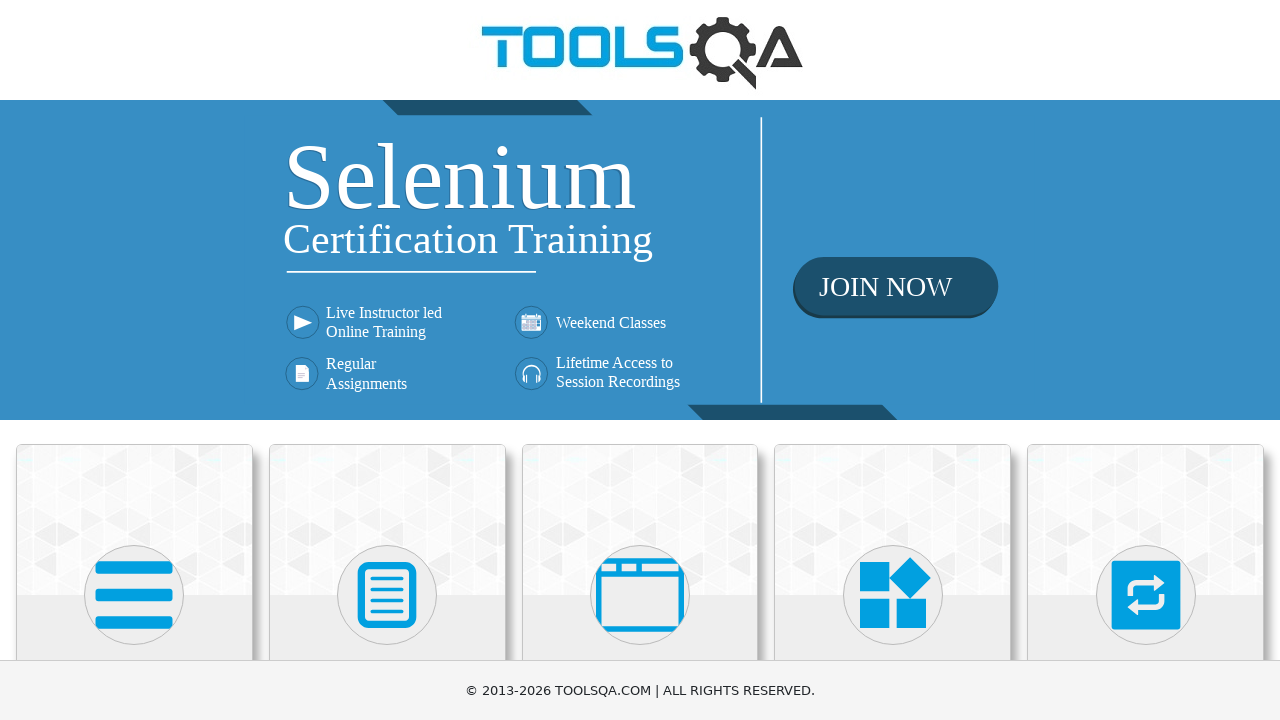

Clicked on Elements card to navigate to Elements section at (134, 520) on xpath=//div[@class='card mt-4 top-card'][1]
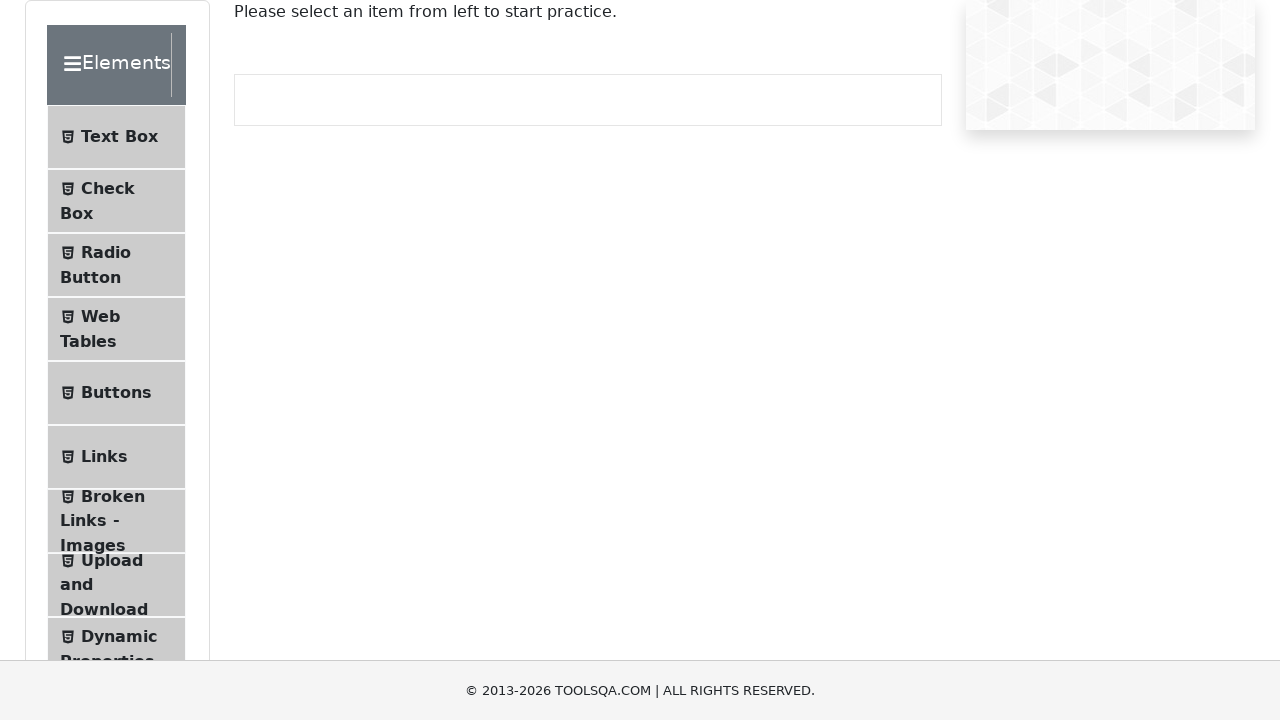

Clicked on Text Box menu item at (116, 137) on xpath=//li[@class='btn btn-light '][1]
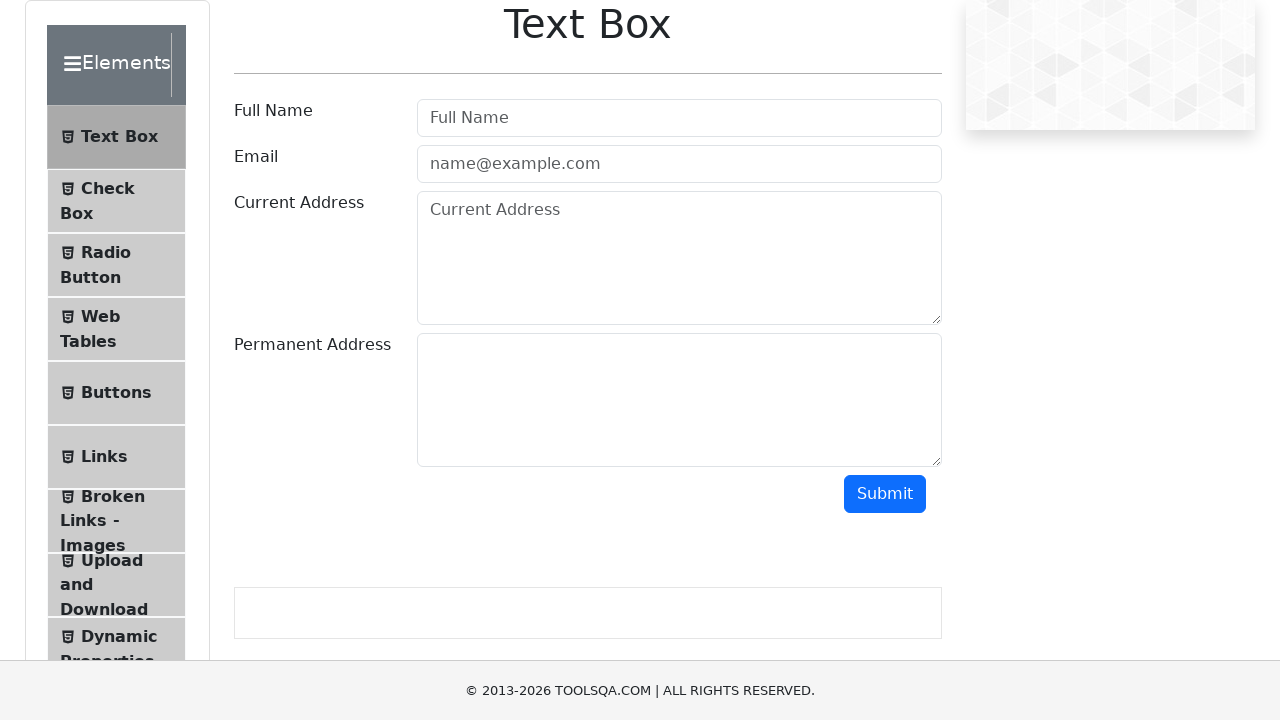

Username field is now visible and loaded
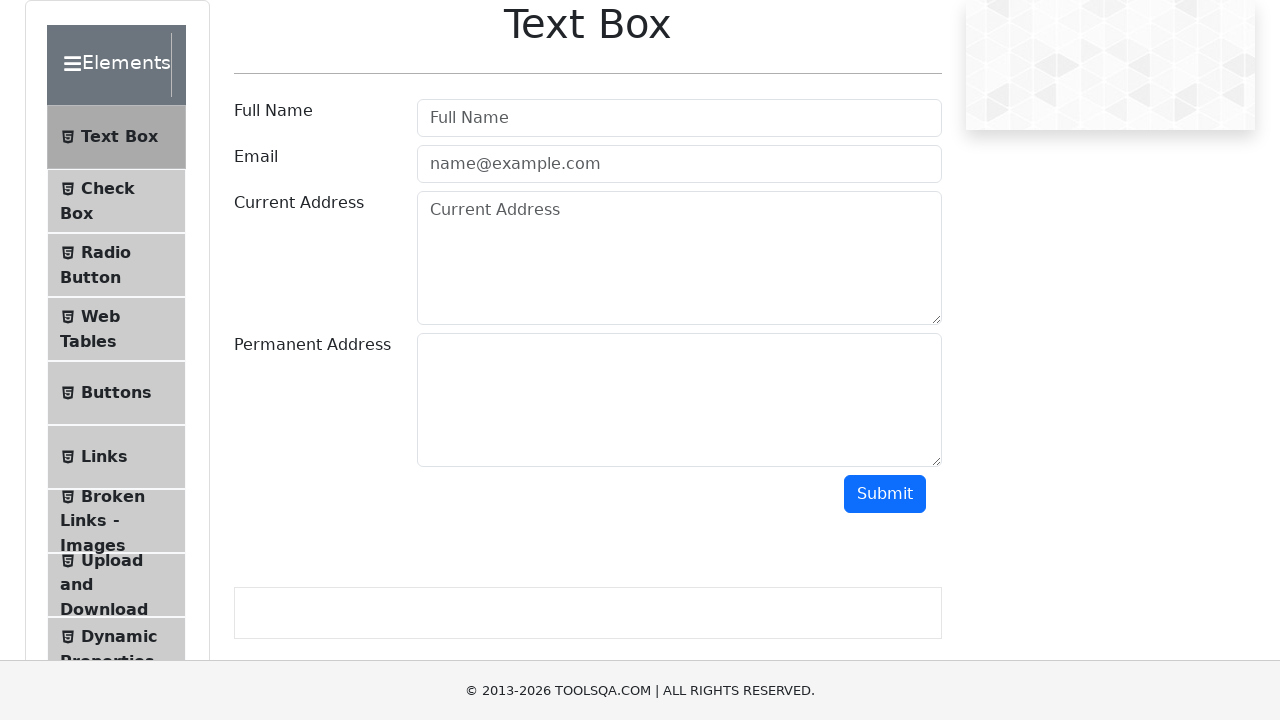

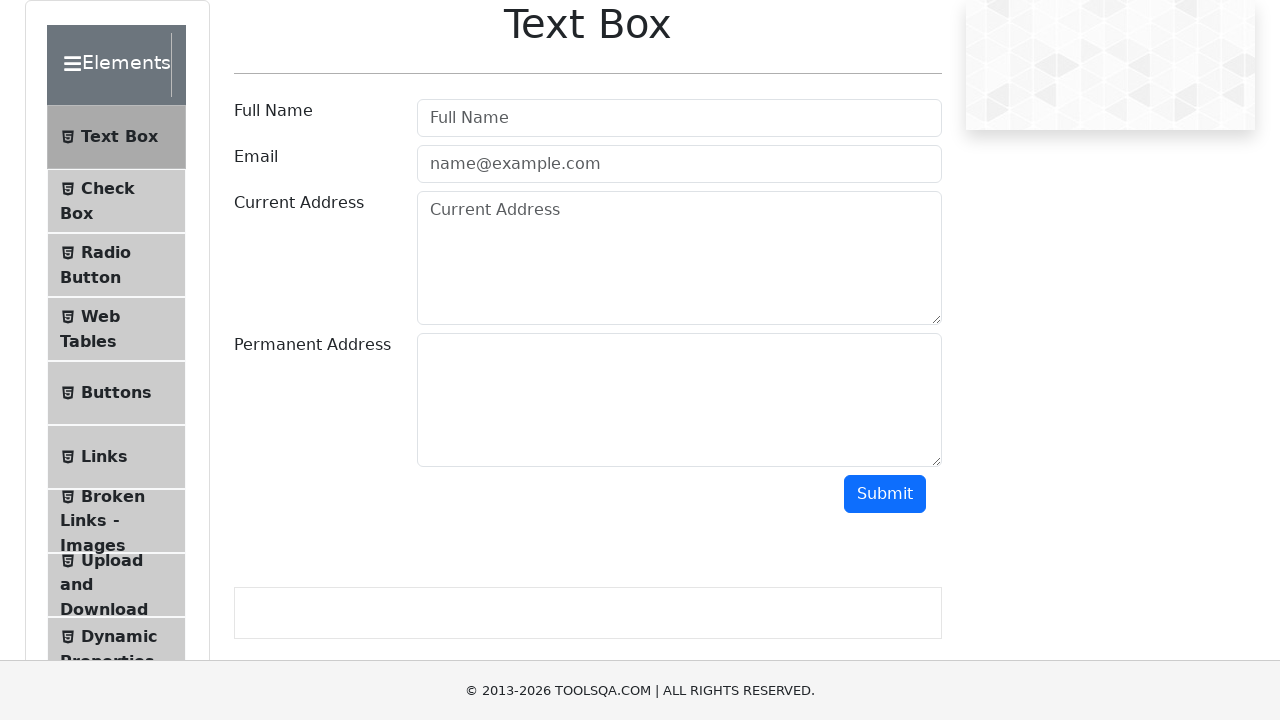